Navigates to the BCCI (Board of Control for Cricket in India) website and verifies the page title matches the expected value

Starting URL: https://www.bcci.tv/

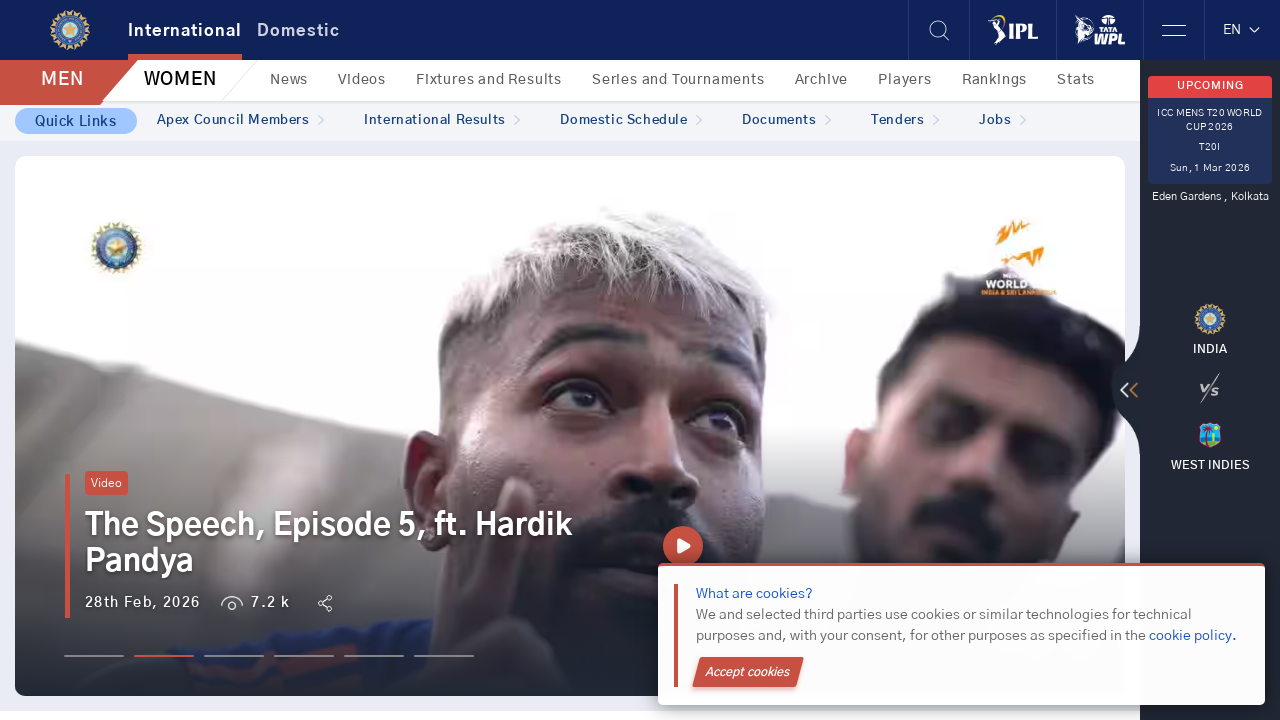

Waited for page to load with domcontentloaded state
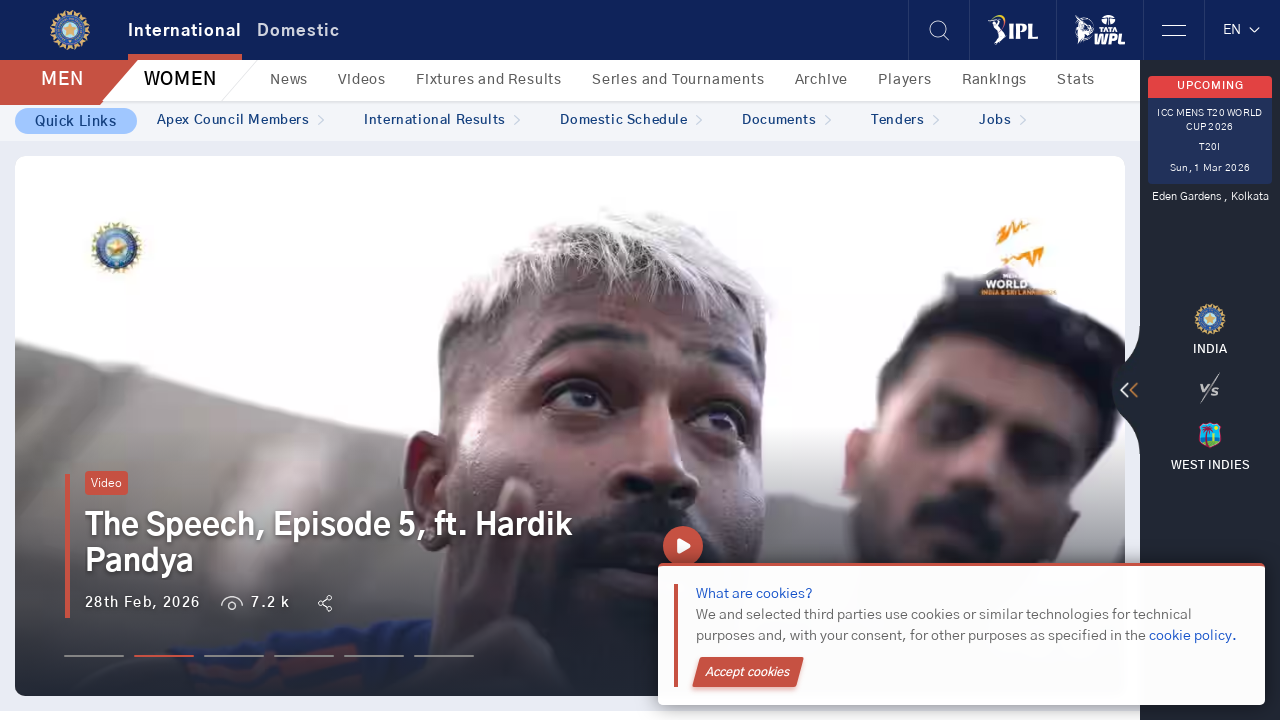

Retrieved page title from BCCI website
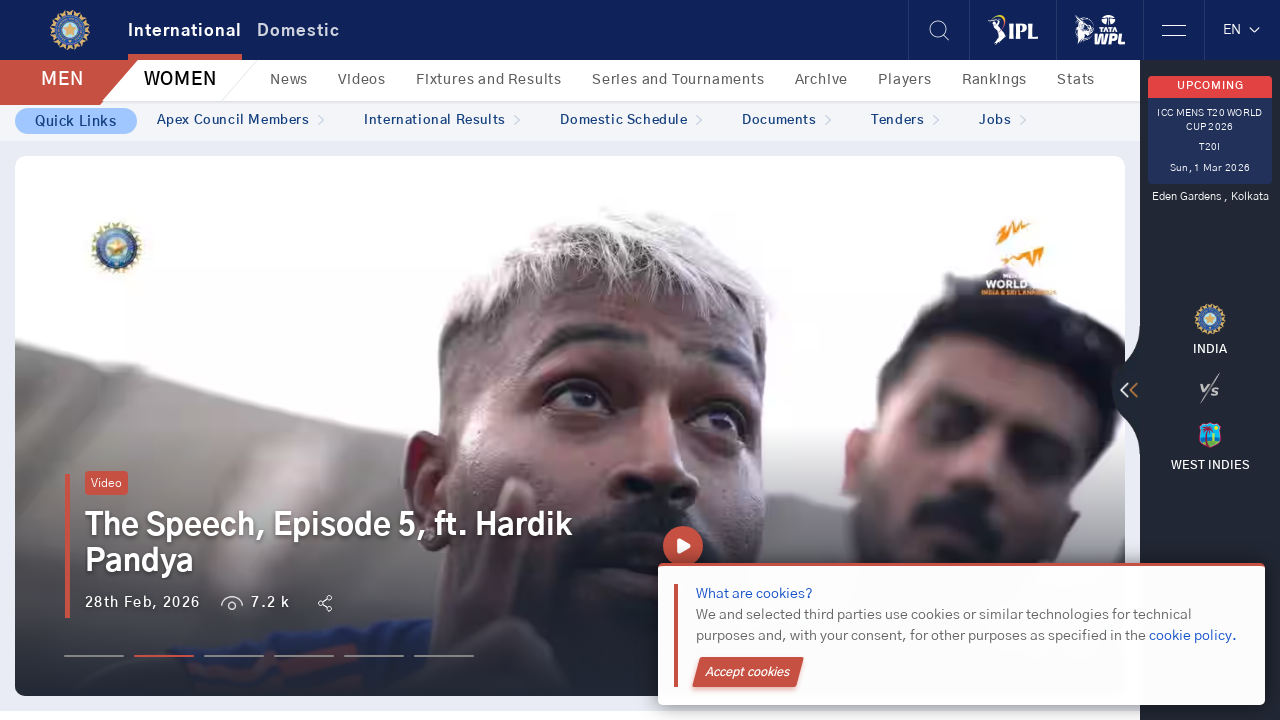

Set expected title for comparison
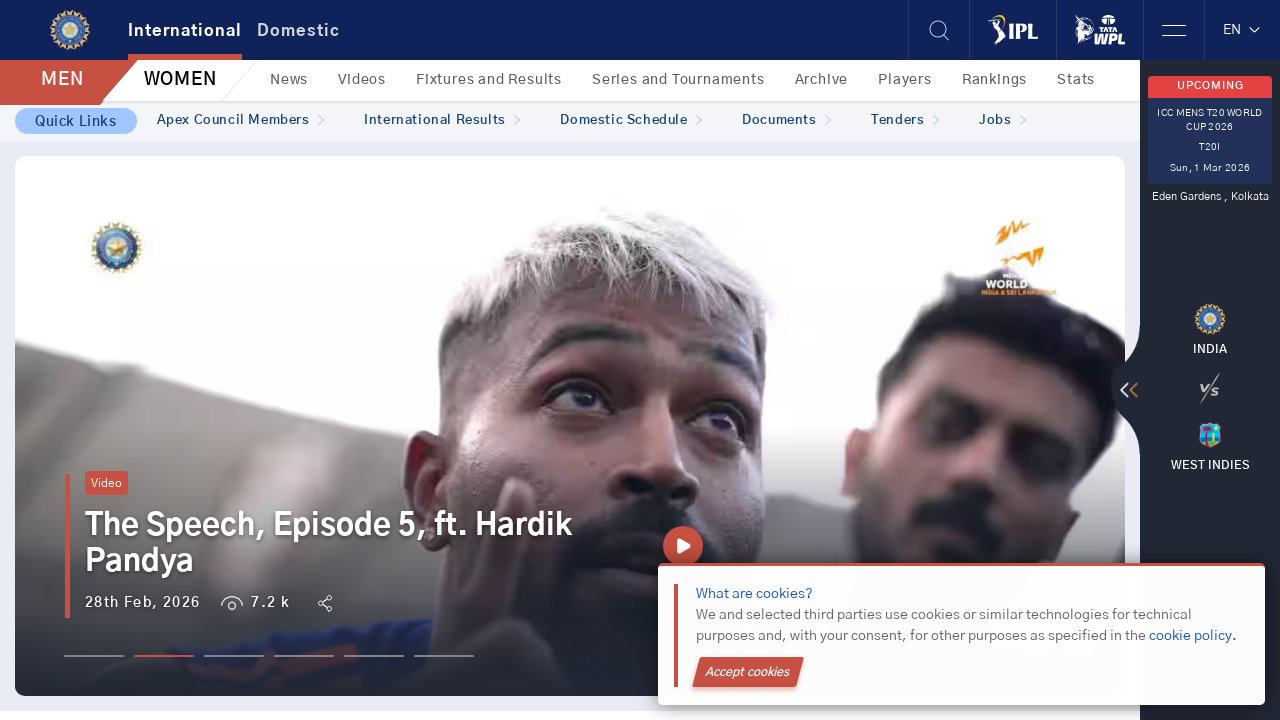

Page title does not match - Expected: 'The Board of Control for Cricket in India', Actual: 'BCCI: The Board of Control for Cricket in India' - Test failed
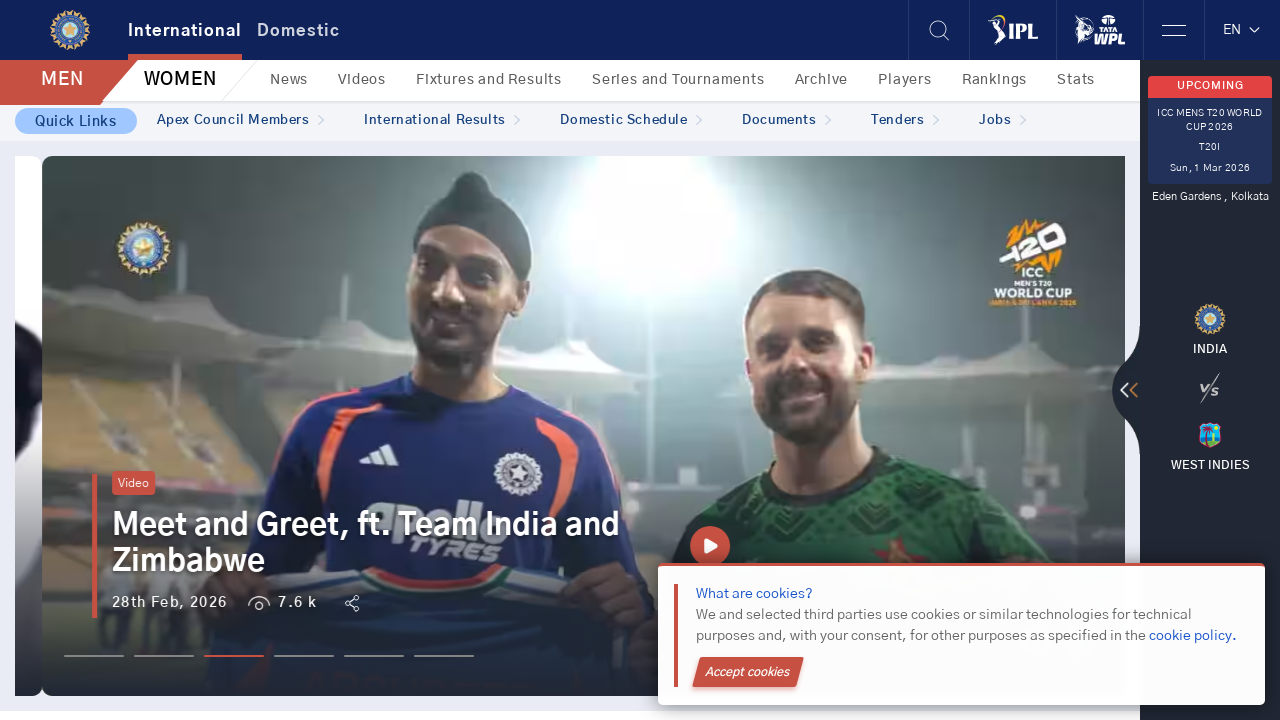

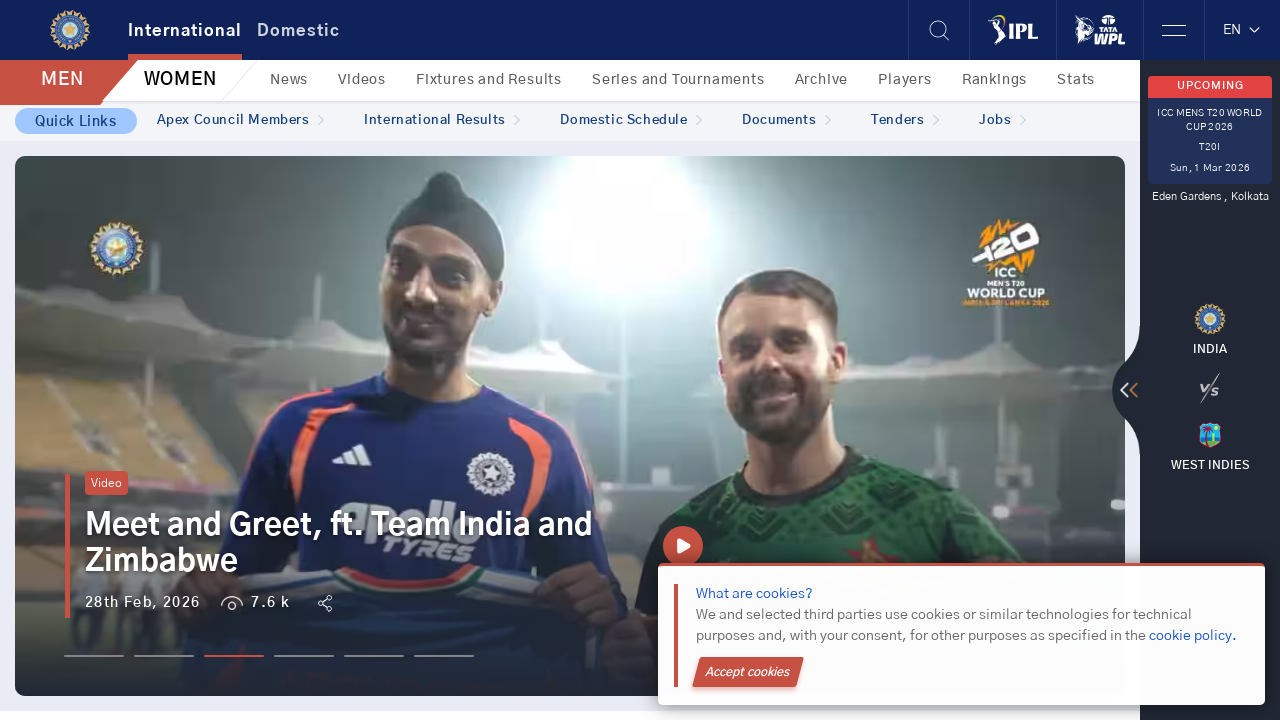